Tests that the todo counter displays the correct number of items.

Starting URL: https://demo.playwright.dev/todomvc

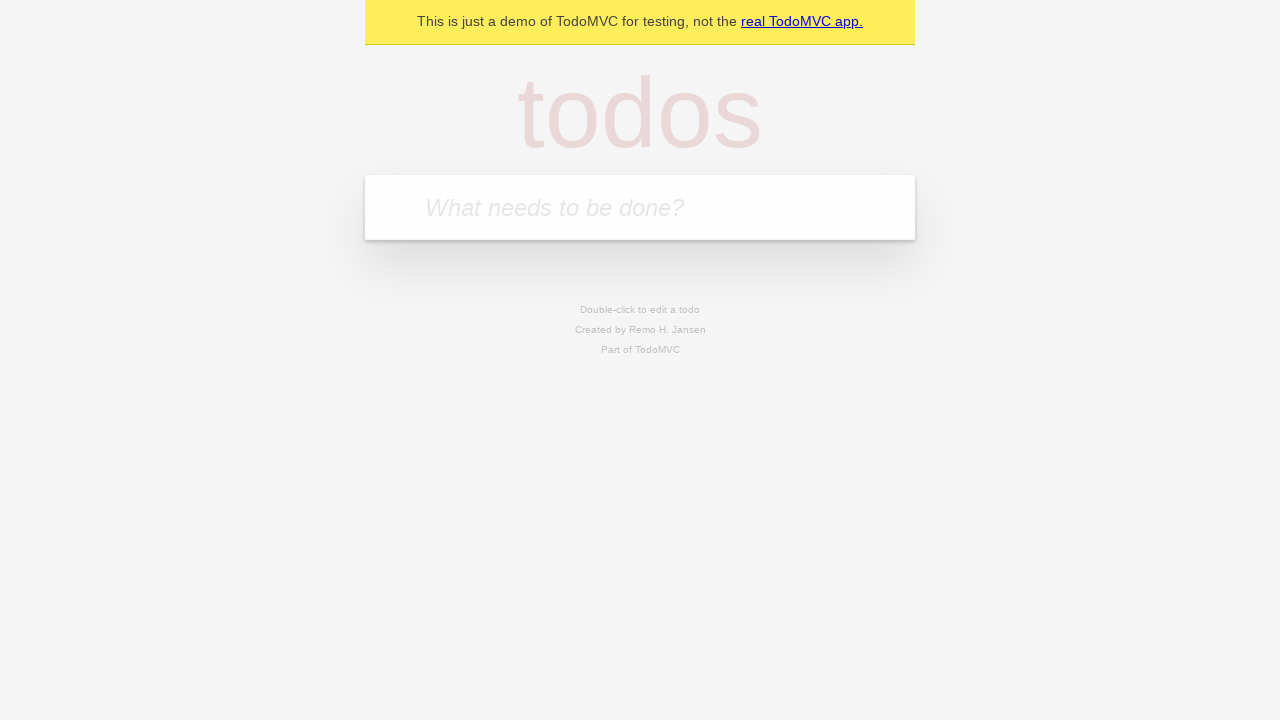

Filled todo input with 'buy some cheese' on internal:attr=[placeholder="What needs to be done?"i]
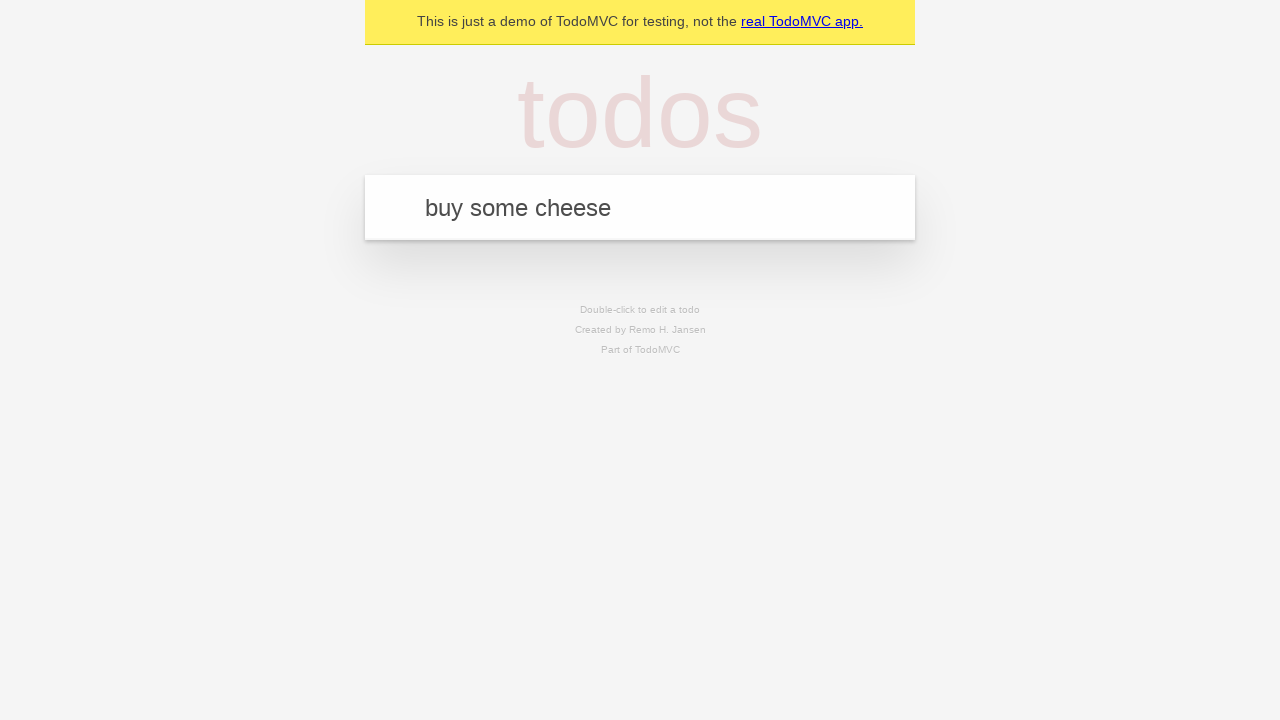

Pressed Enter to create first todo item on internal:attr=[placeholder="What needs to be done?"i]
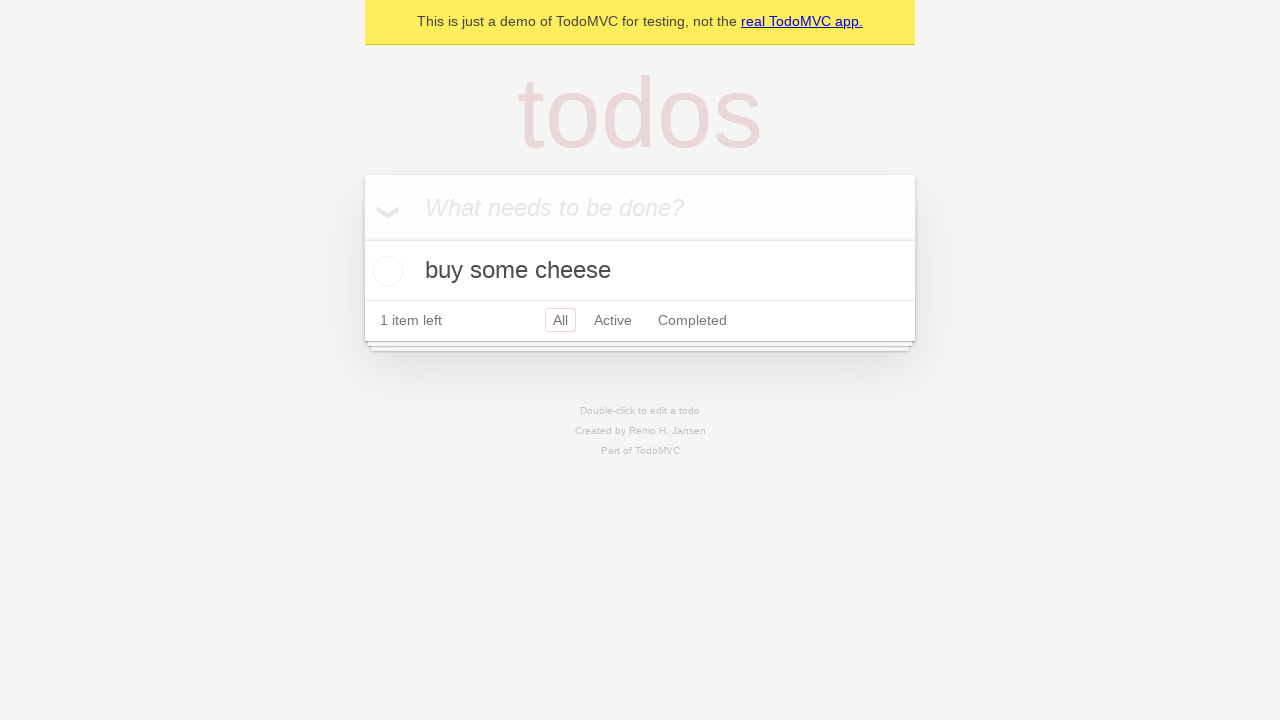

Todo counter element appeared after creating first item
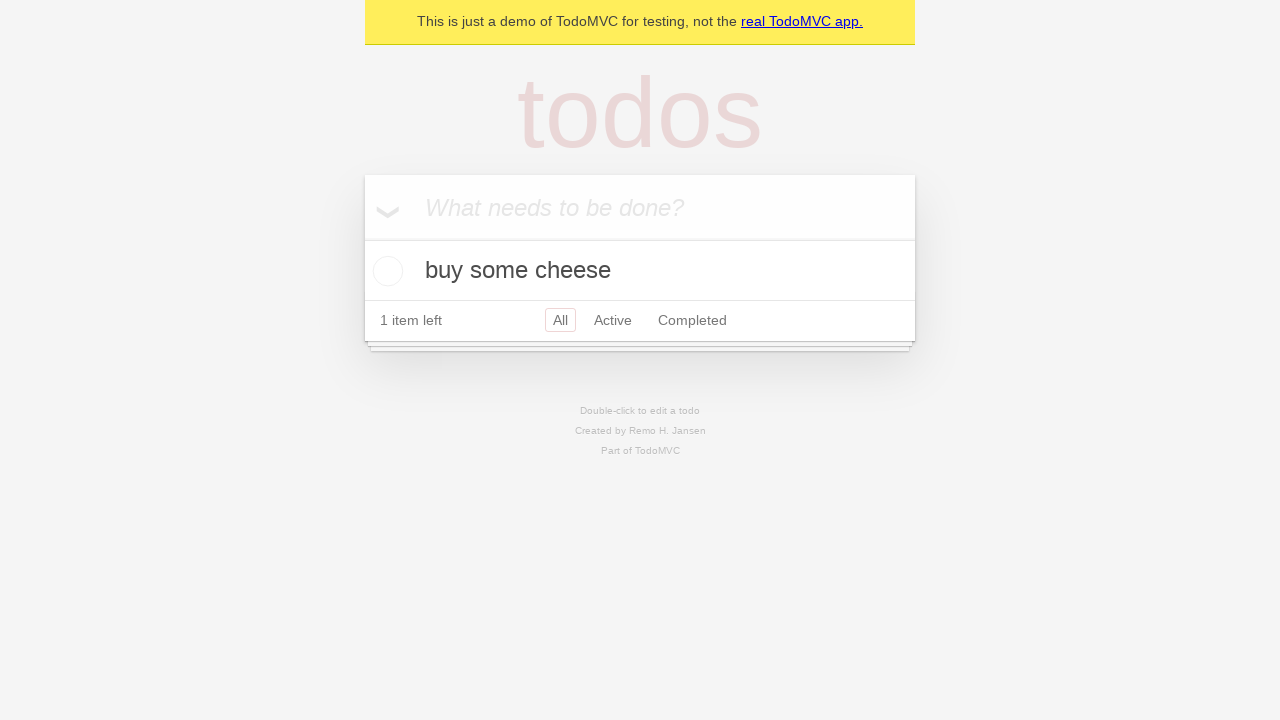

Filled todo input with 'feed the cat' on internal:attr=[placeholder="What needs to be done?"i]
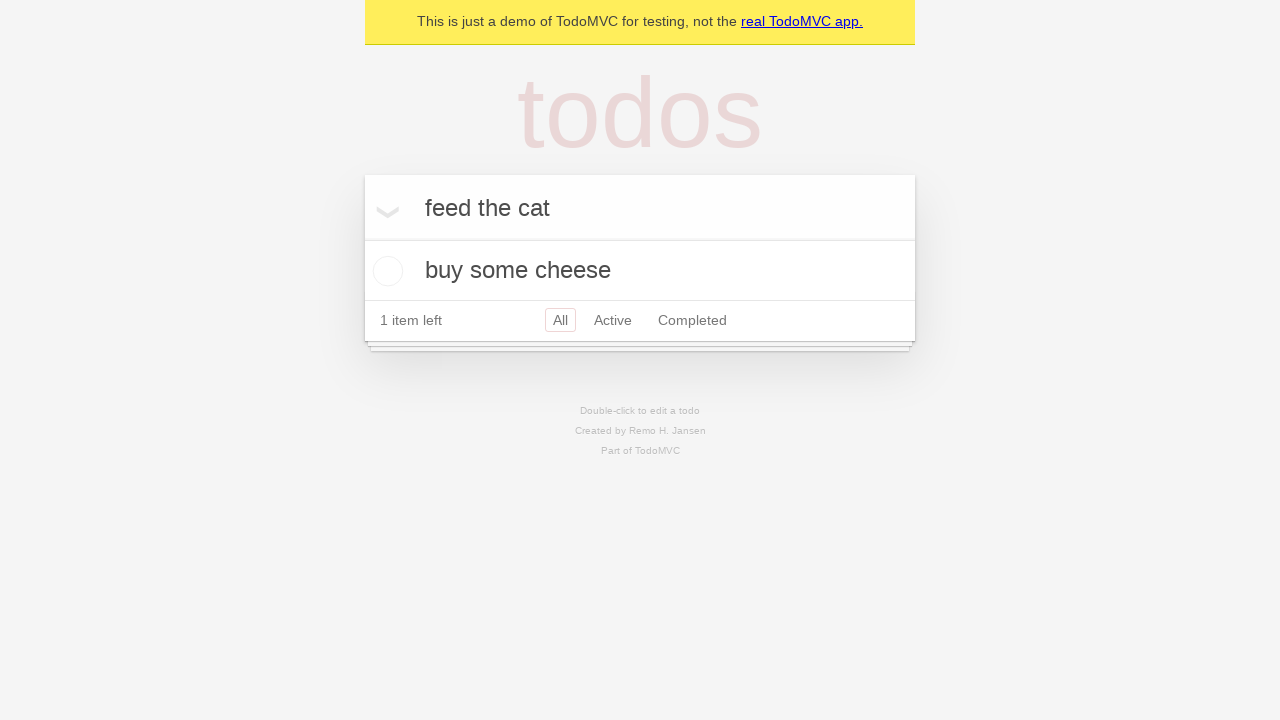

Pressed Enter to create second todo item on internal:attr=[placeholder="What needs to be done?"i]
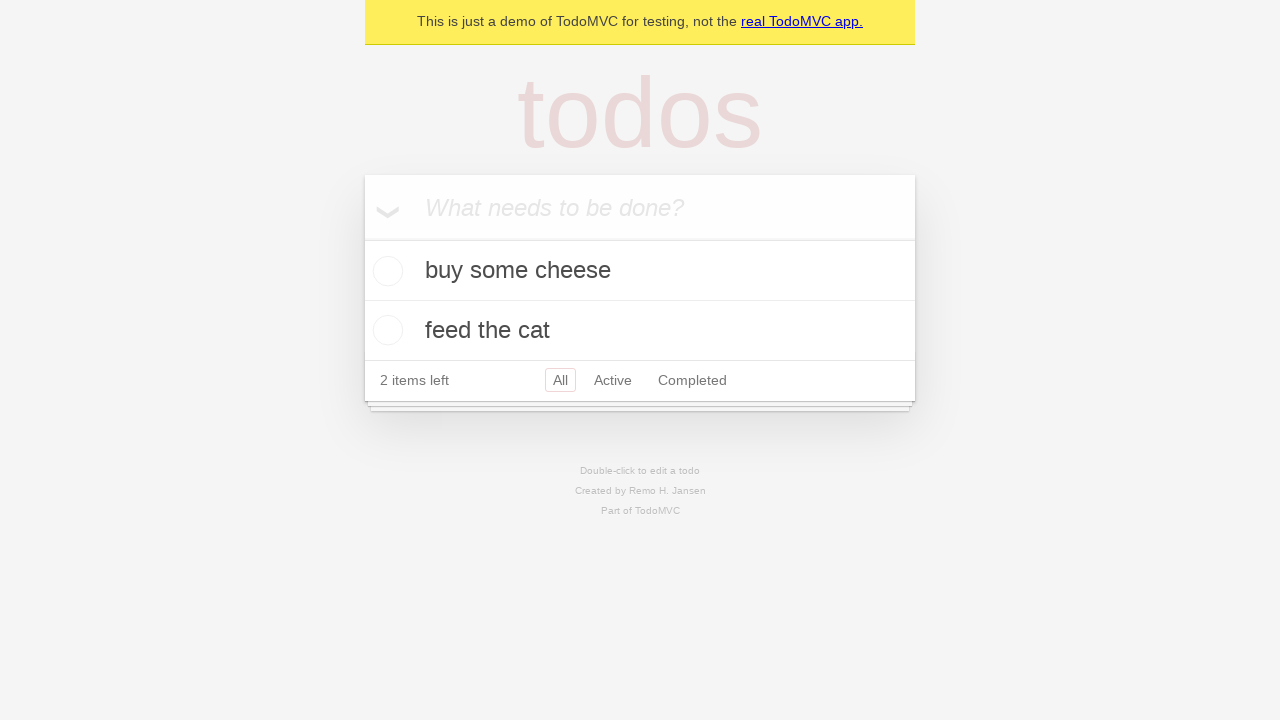

Todo counter updated to display 2 items
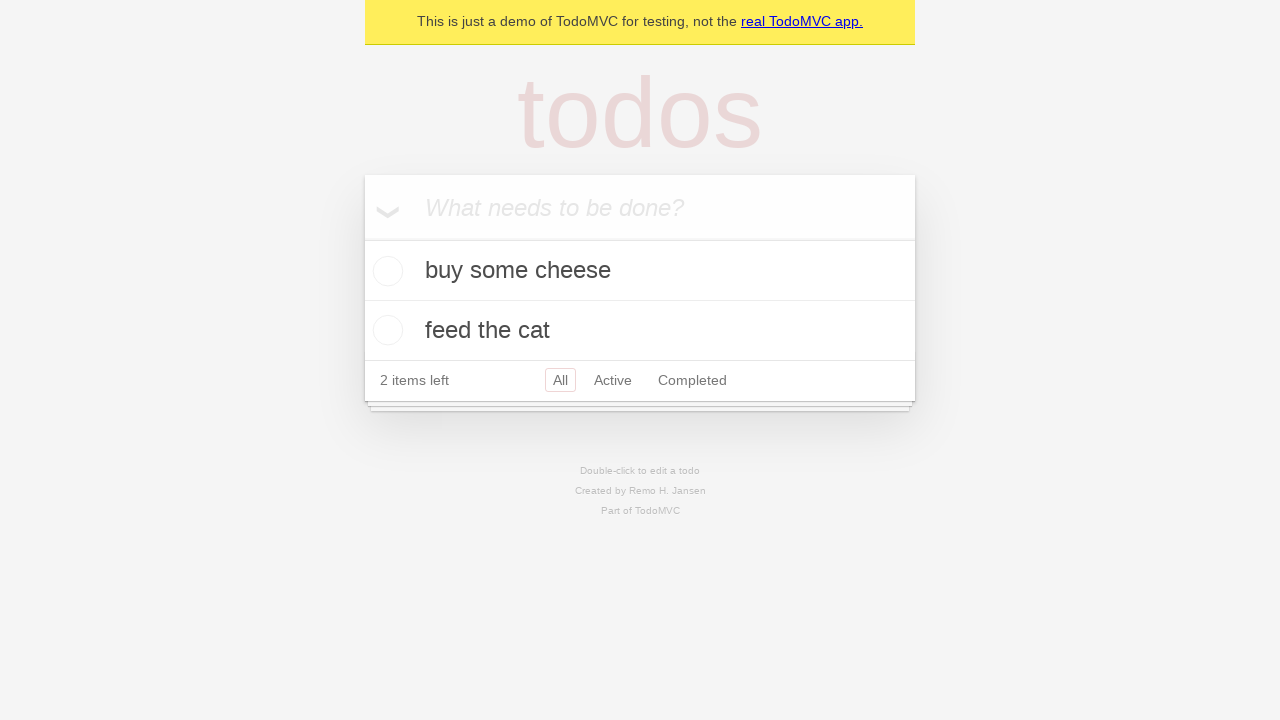

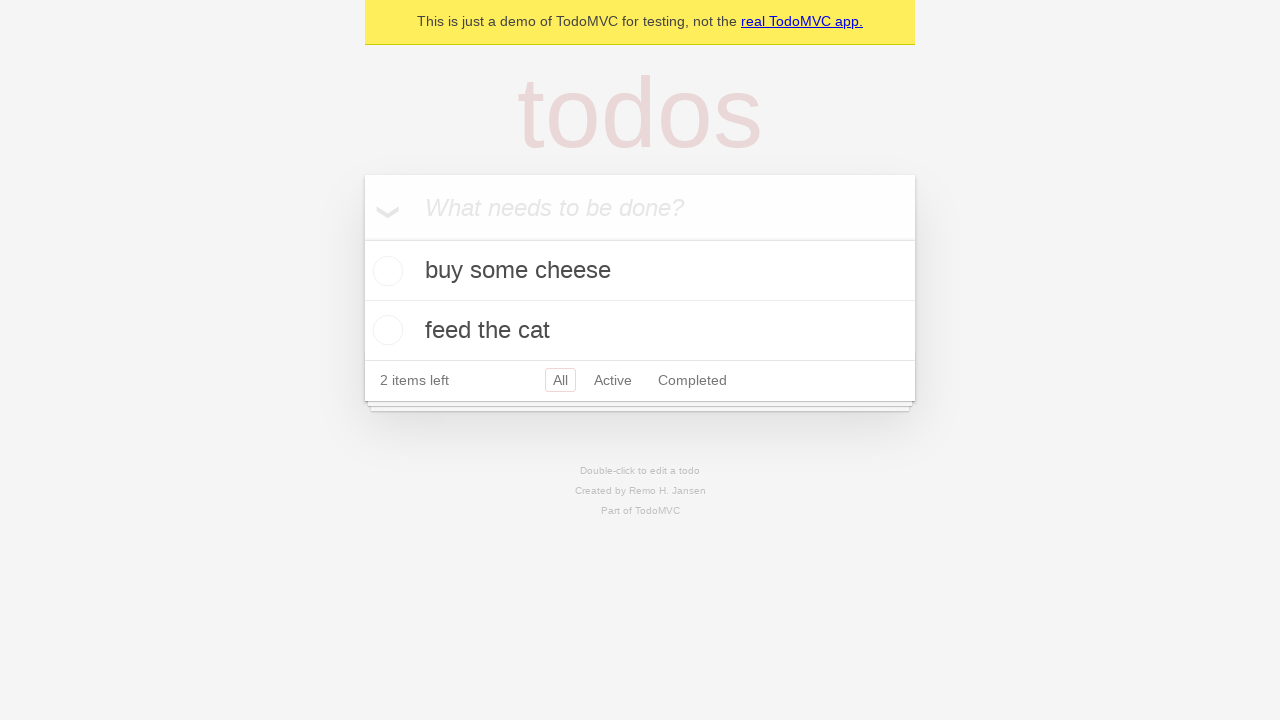